Navigates to a selenium course content page, clicks on a section heading, scrolls to it, and takes a screenshot

Starting URL: http://greenstech.in/selenium-course-content.html

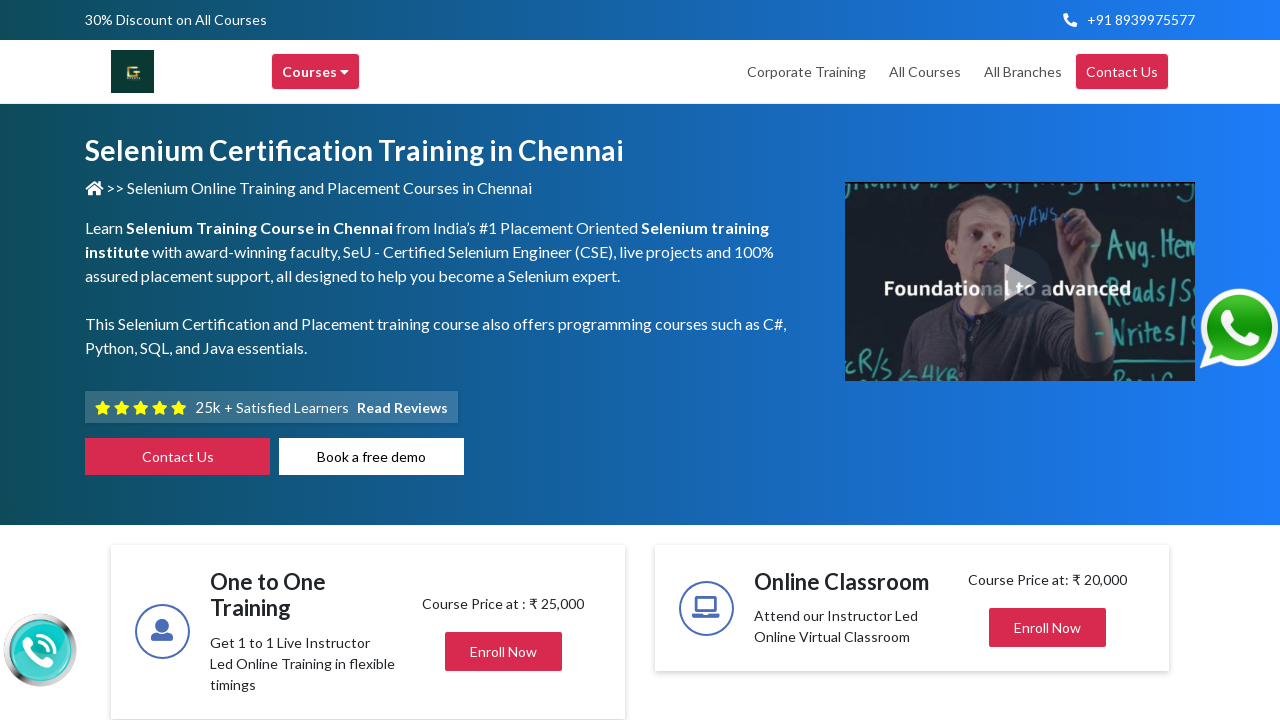

Clicked on section heading div#heading20 at (1048, 361) on div#heading20
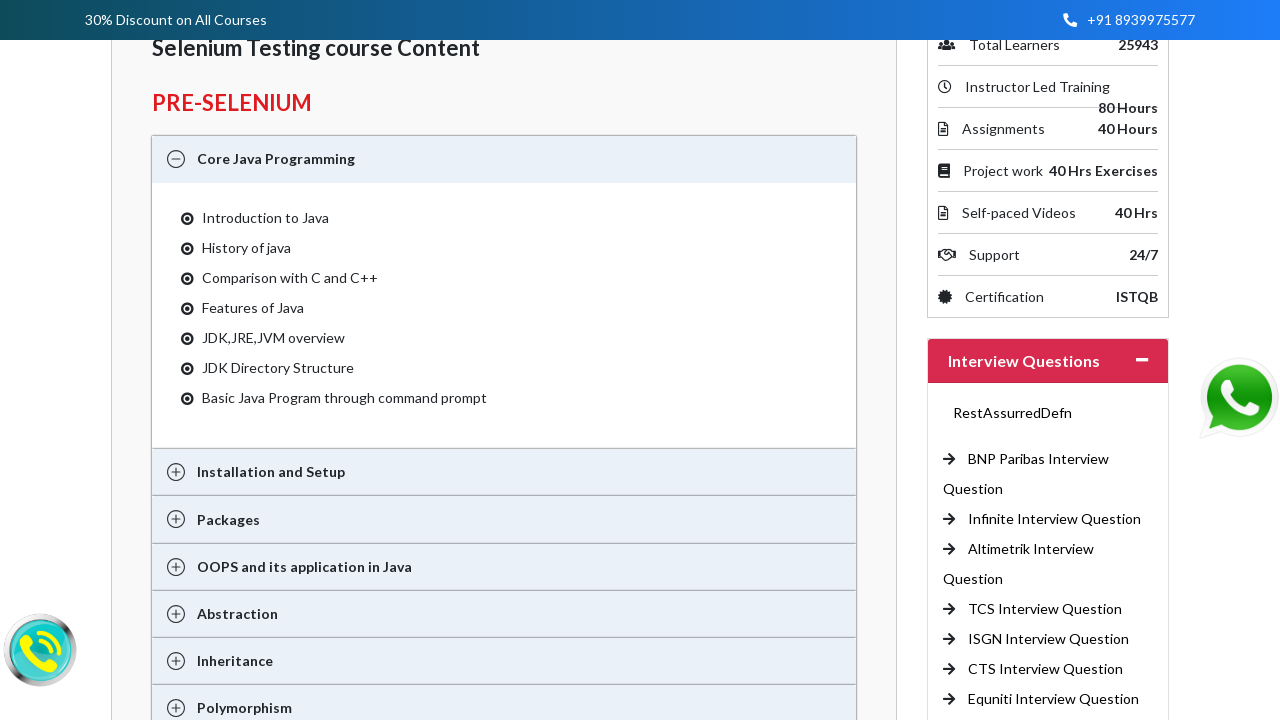

Scrolled to heading element div#heading20
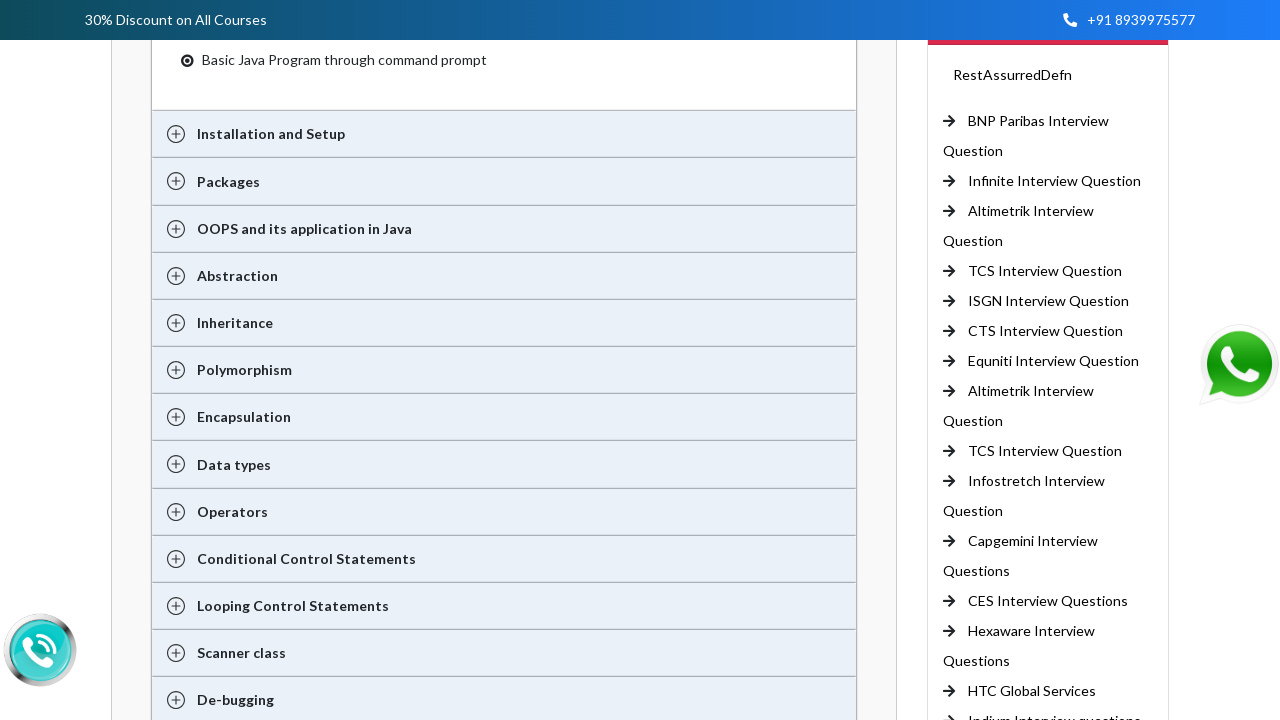

Final screenshot of the section heading
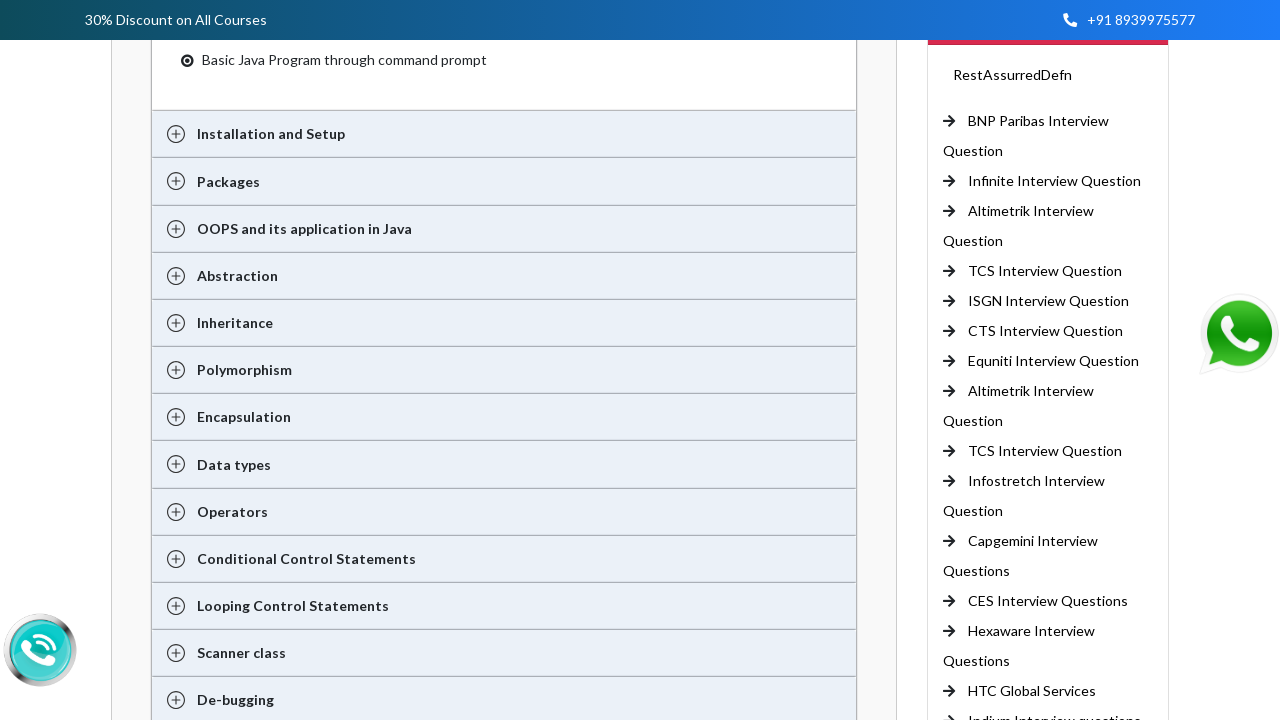

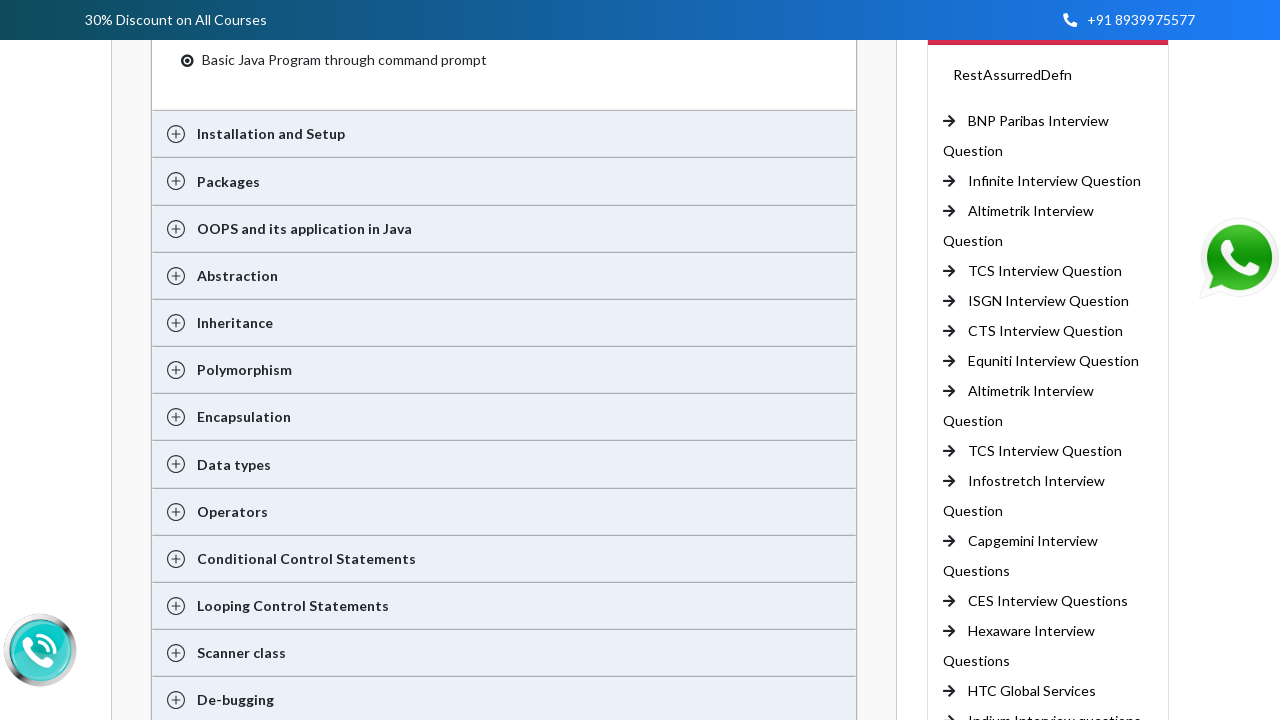